Tests JavaScript confirm dialog by clicking the confirm button, dismissing the dialog, and verifying the cancel message

Starting URL: https://the-internet.herokuapp.com/javascript_alerts

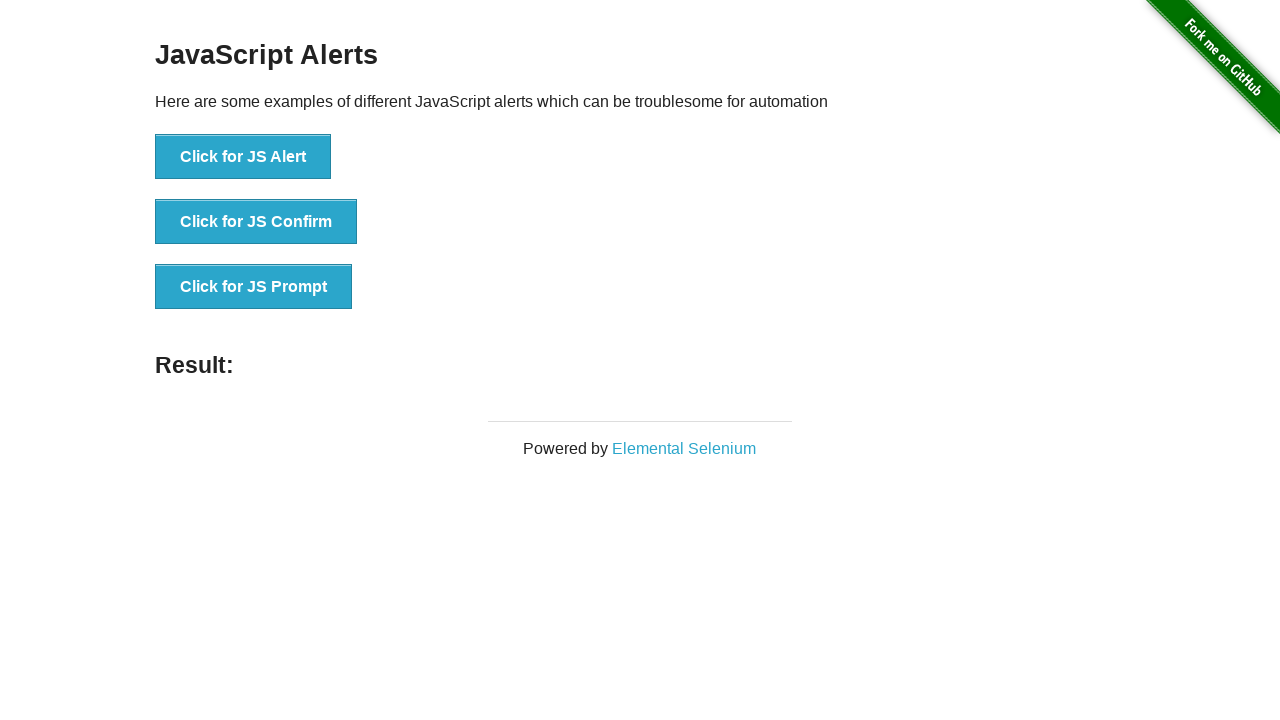

Set up dialog handler to dismiss confirm dialogs
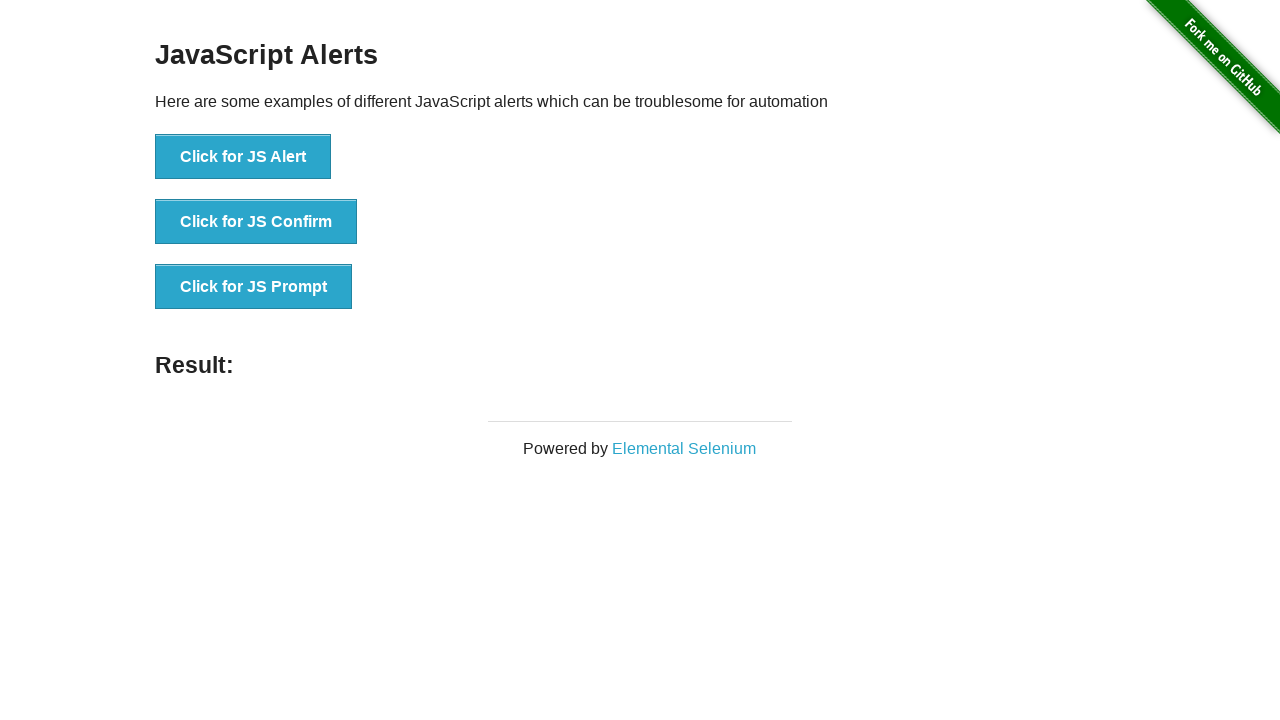

Clicked button to trigger JavaScript confirm dialog at (256, 222) on button[onclick='jsConfirm()']
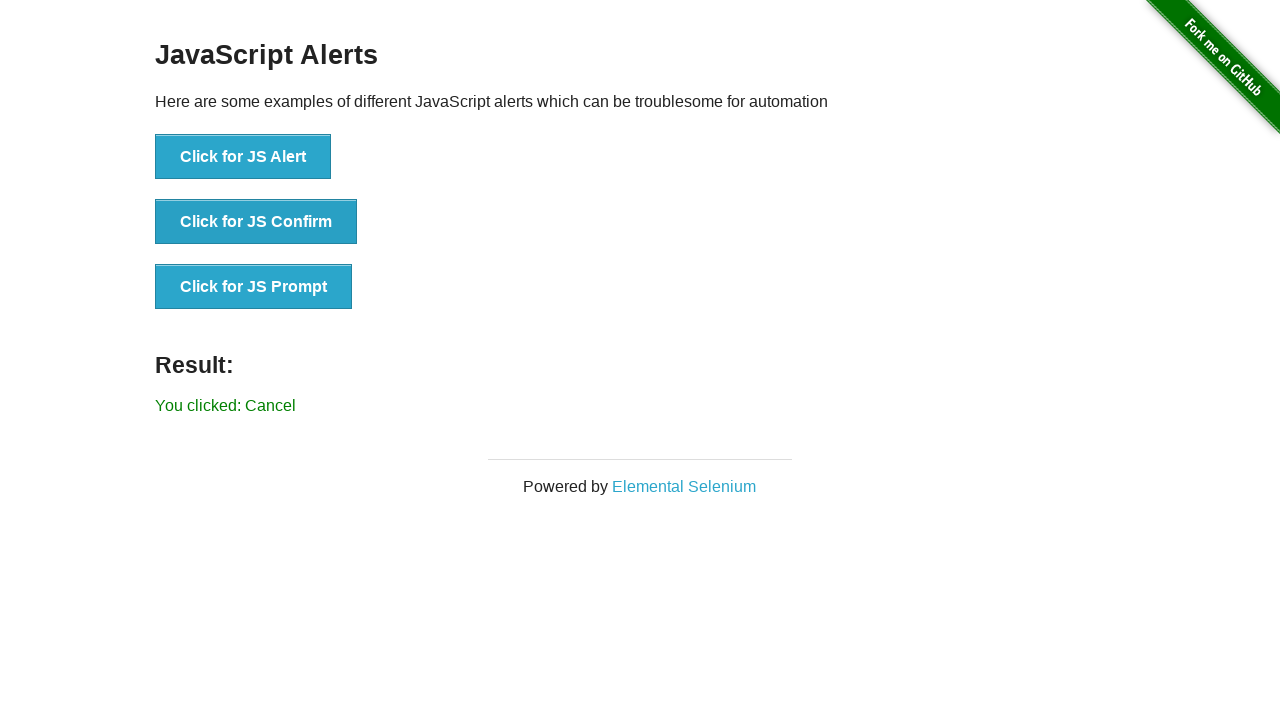

Verified cancel message appeared after dismissing confirm dialog
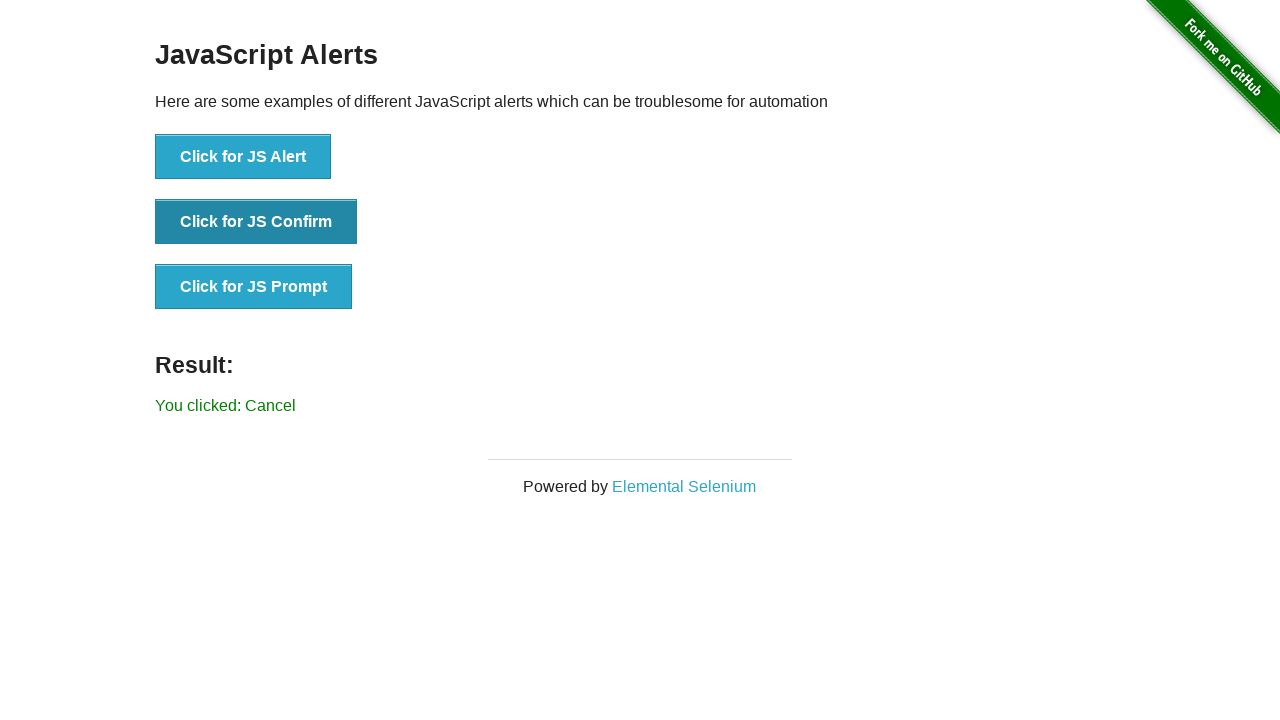

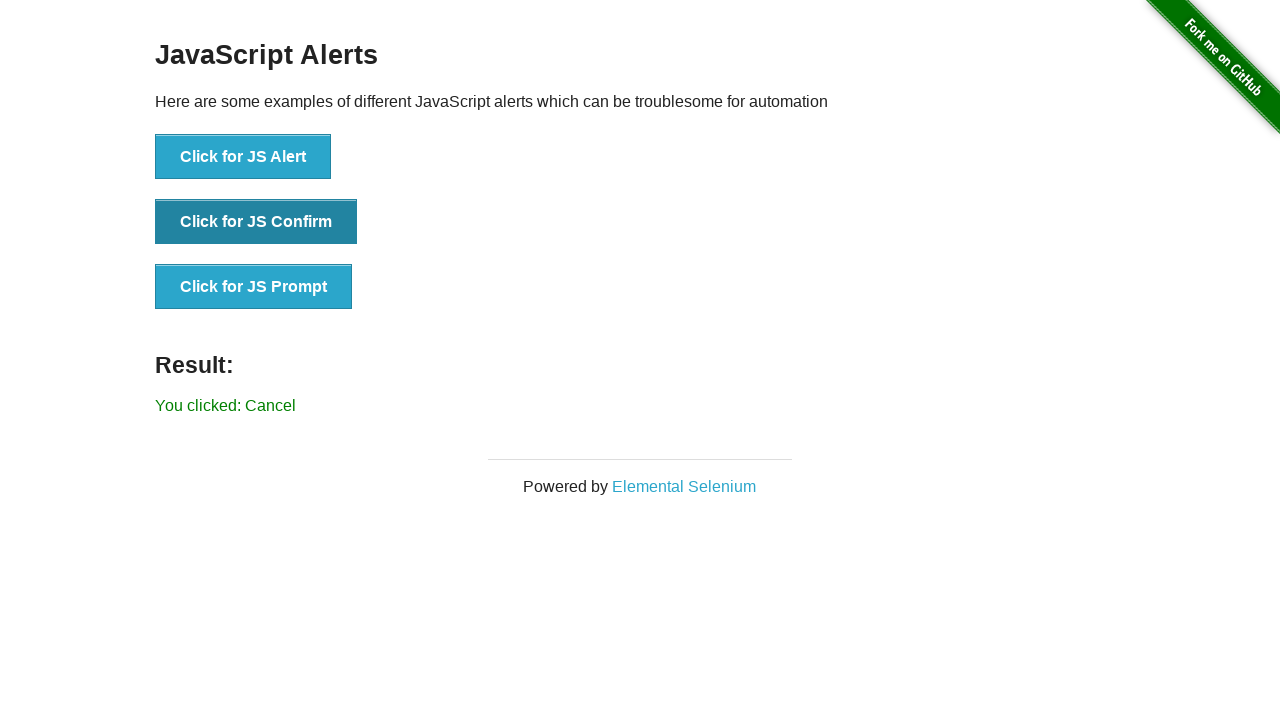